Tests drag and drop functionality on jQuery UI demo page by dragging an element to a droppable area

Starting URL: https://jqueryui.com/

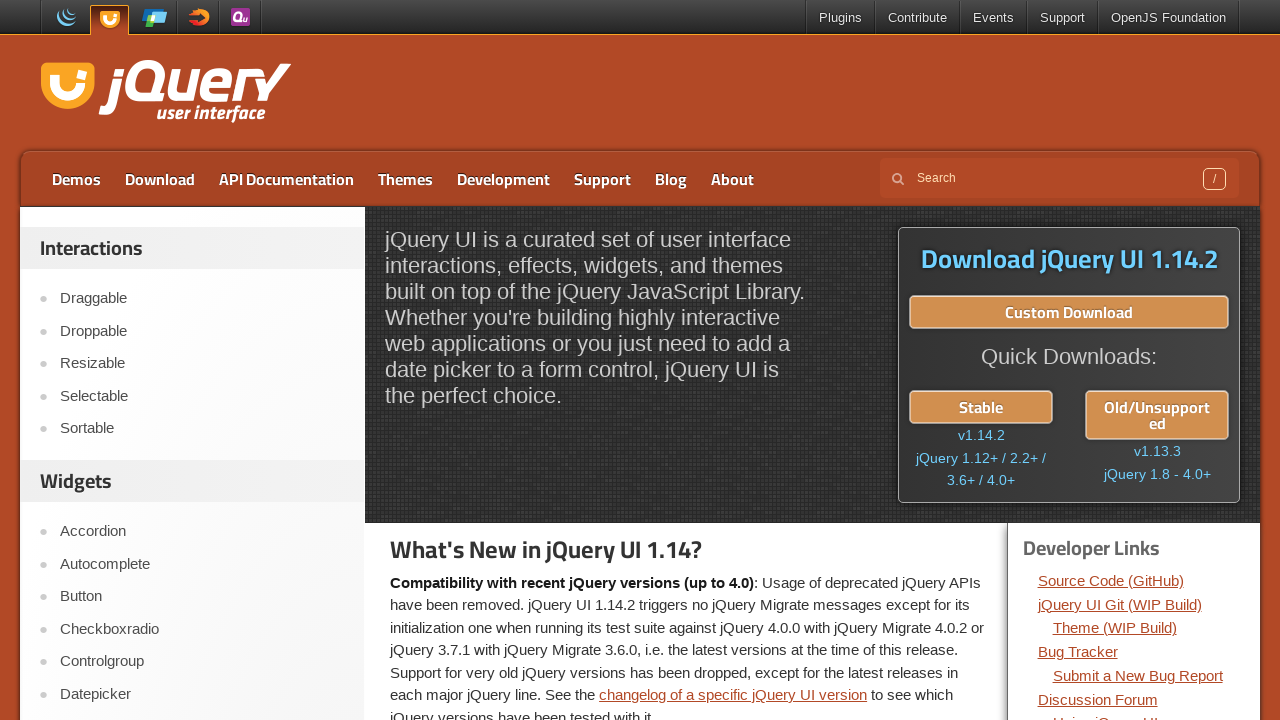

Clicked on the Droppable option in the menu at (202, 331) on xpath=(//a[normalize-space()='Droppable'])[1]
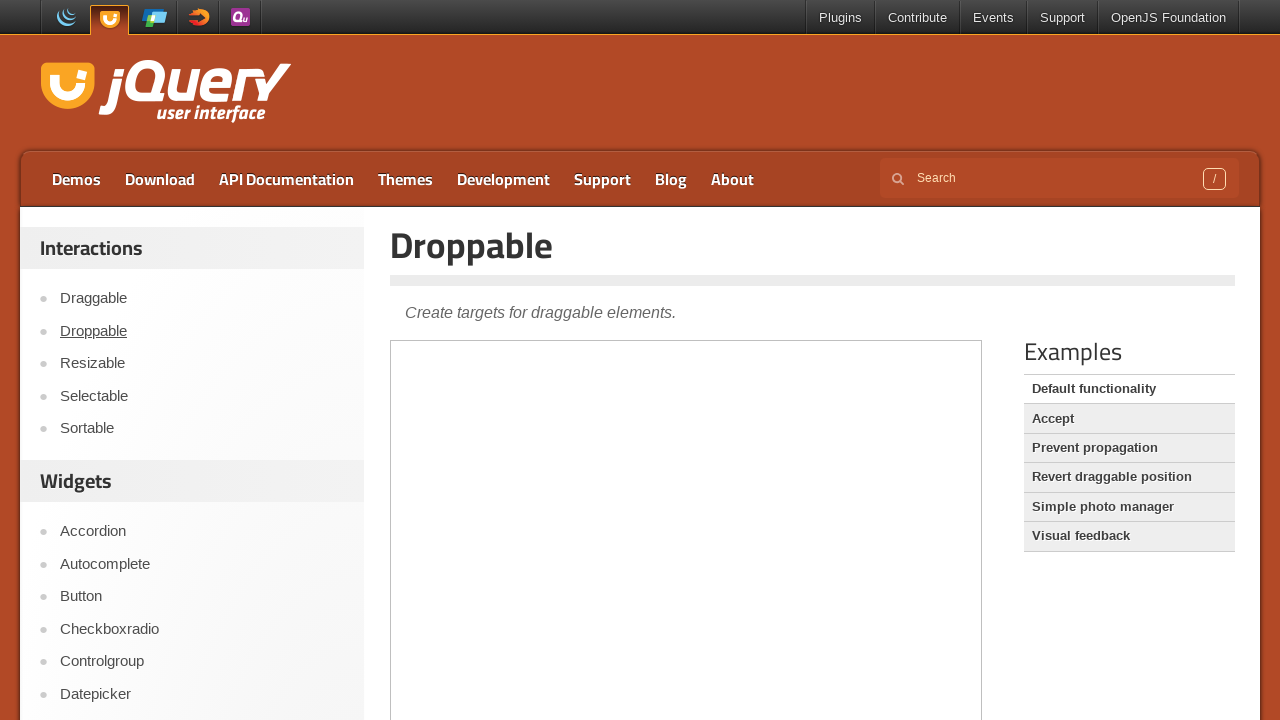

Located the demo iframe
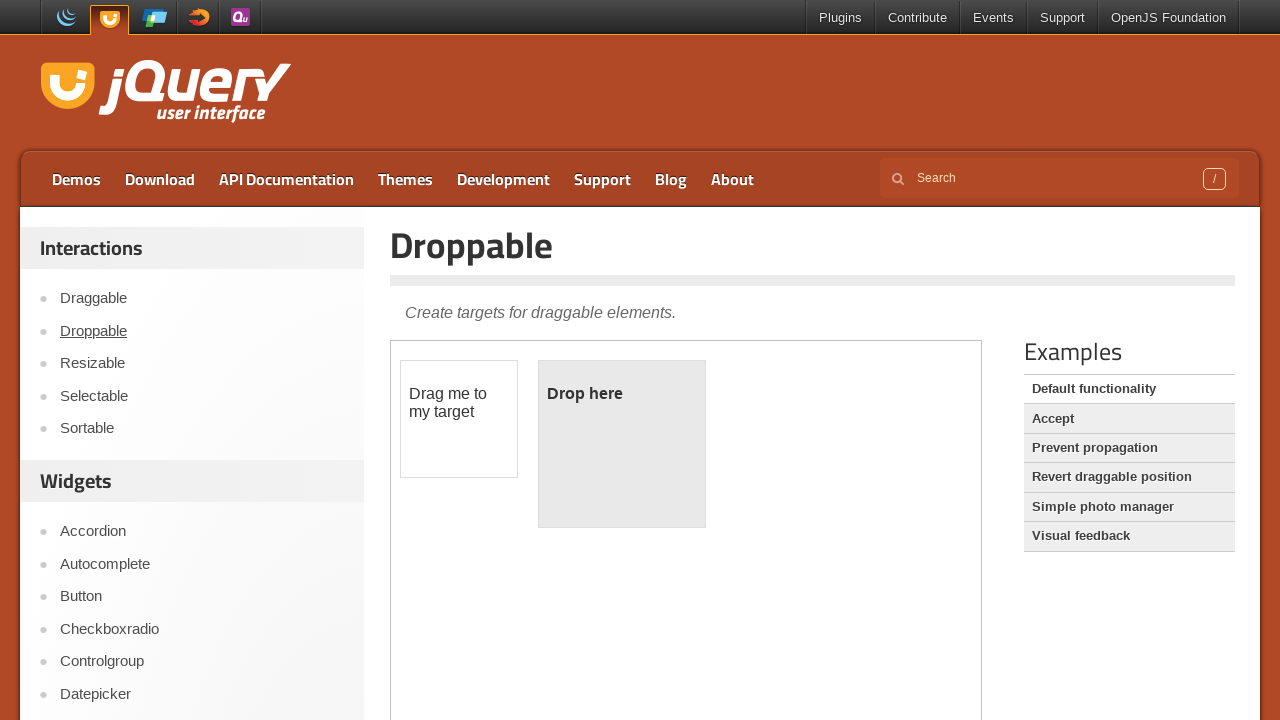

Located the draggable element
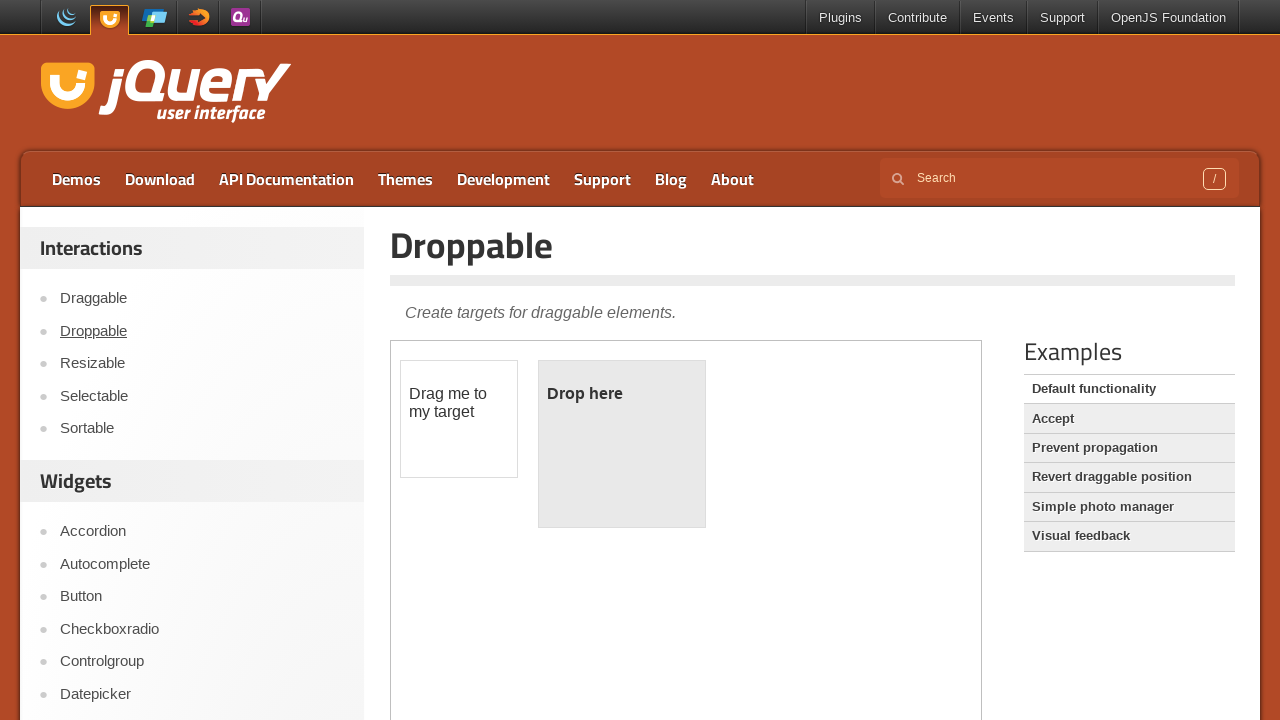

Located the droppable area
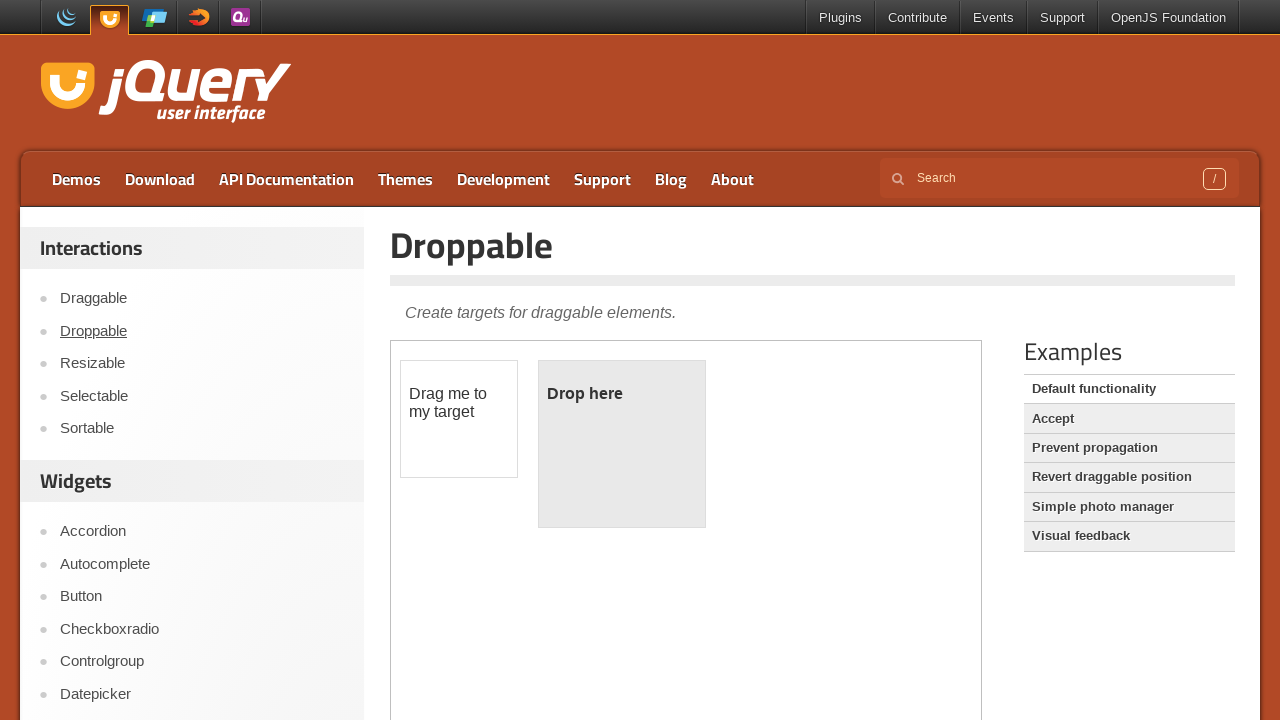

Successfully dragged the draggable element to the droppable area at (622, 444)
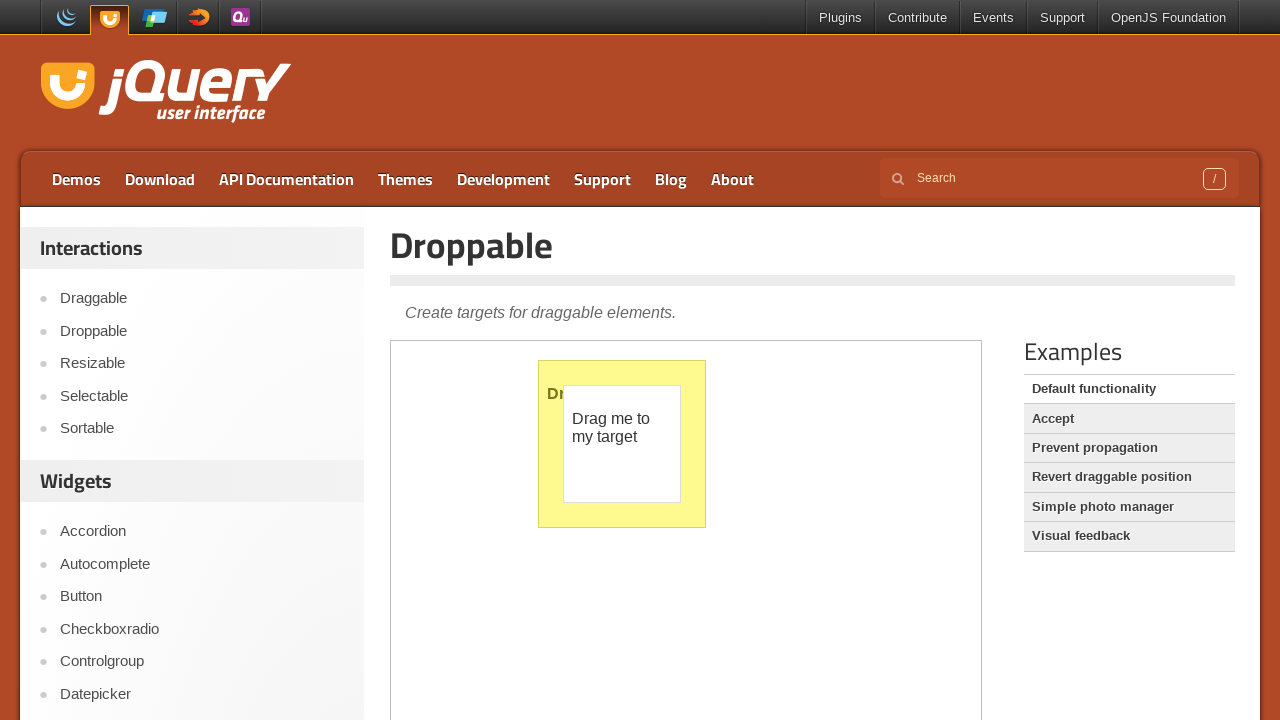

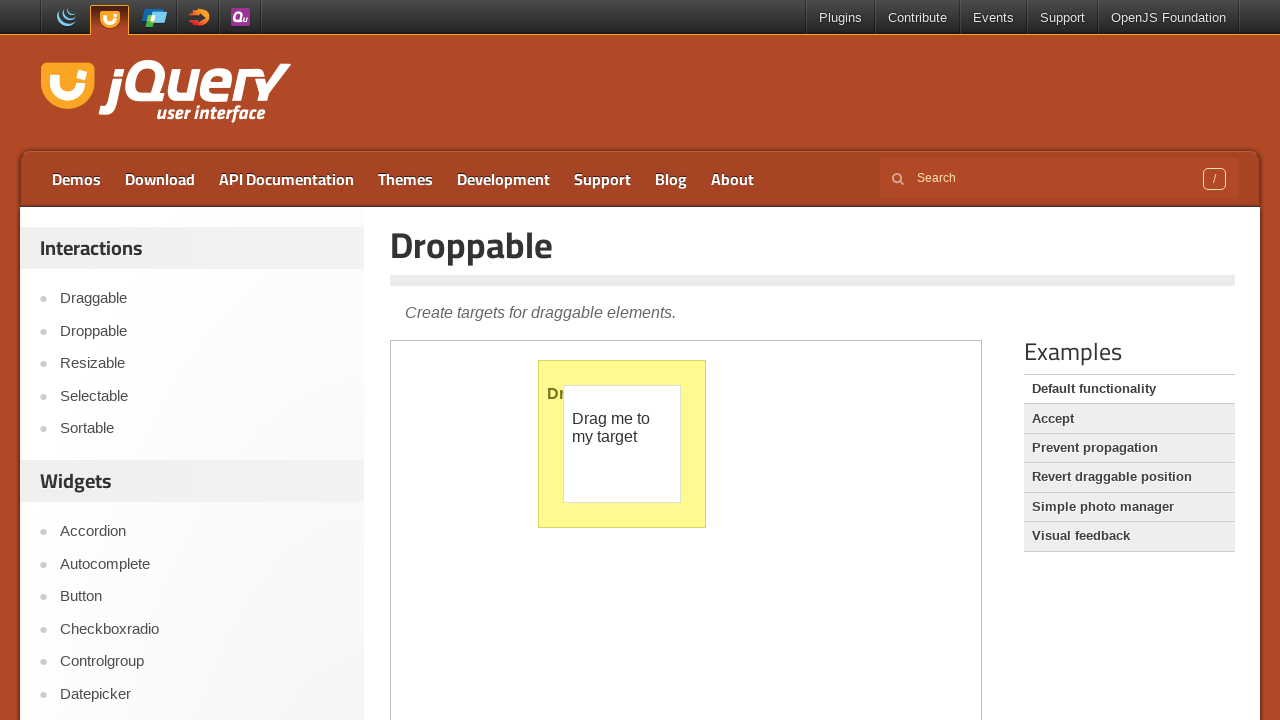